Tests keyboard actions on a form by filling fields and using copy-paste functionality to duplicate address information between current and permanent address fields

Starting URL: https://demoqa.com/text-box

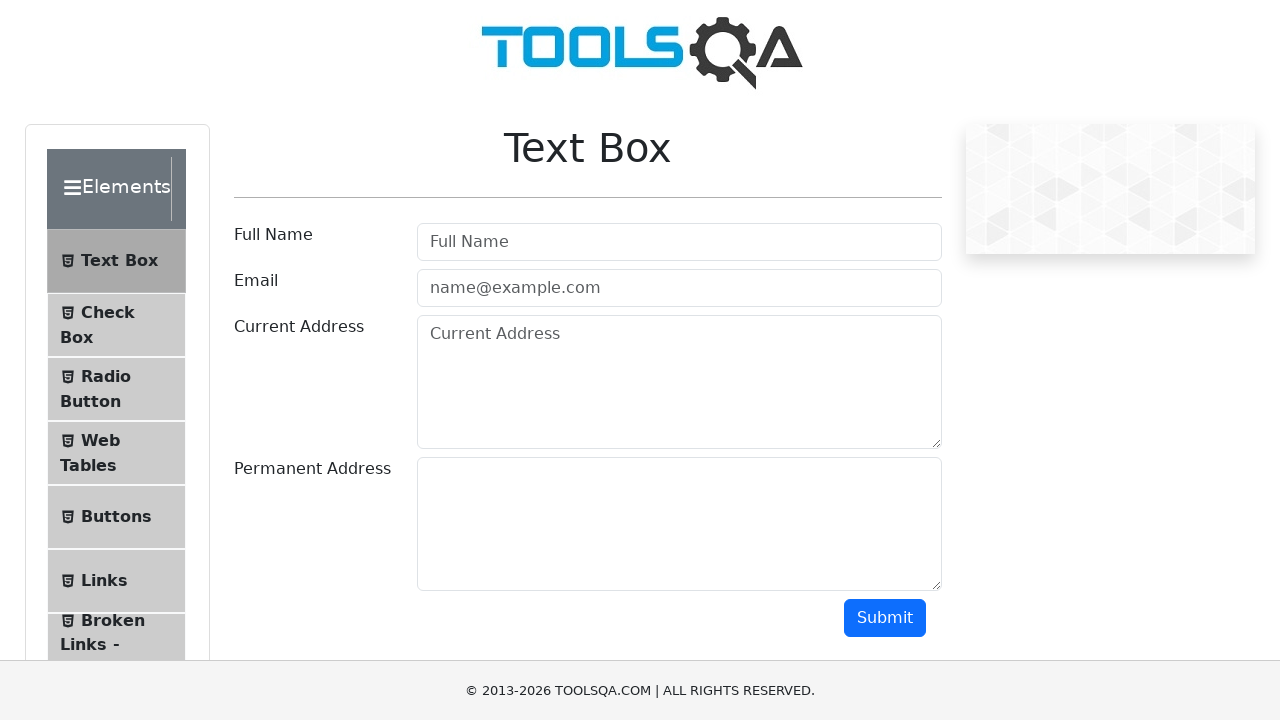

Filled username field with 'Usha' on #userName
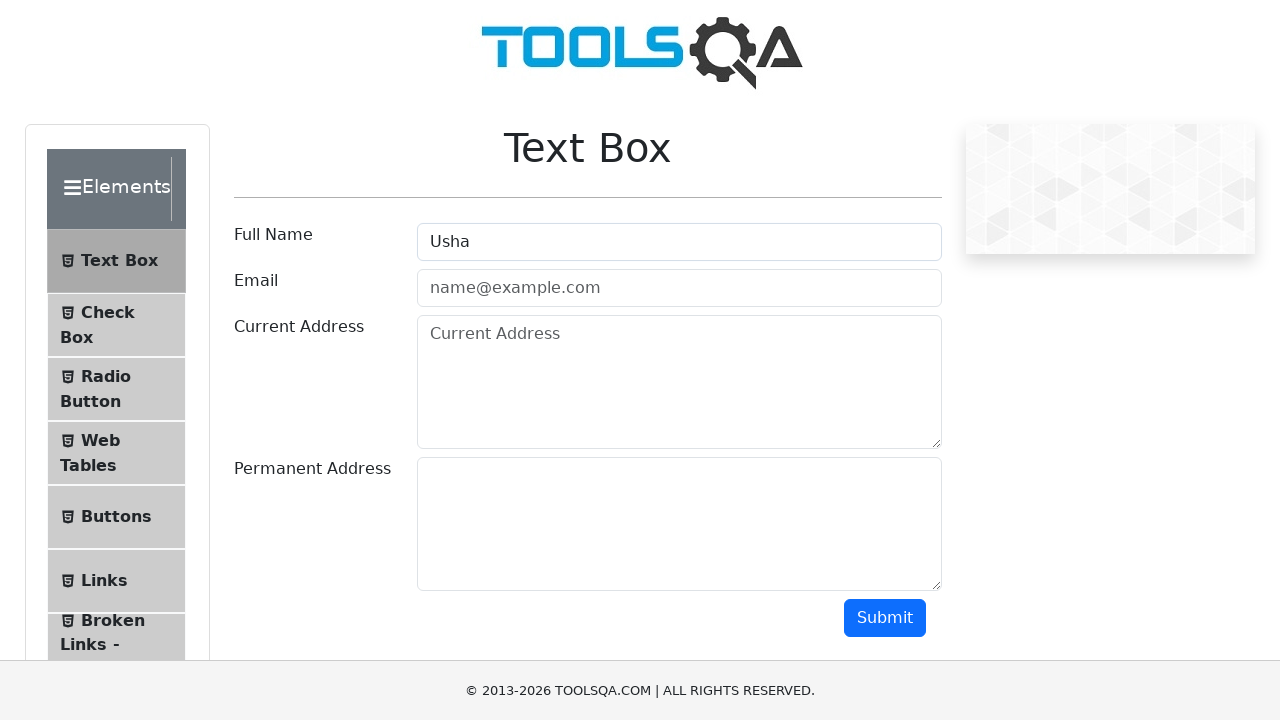

Filled current address field with 'testing address' on #currentAddress
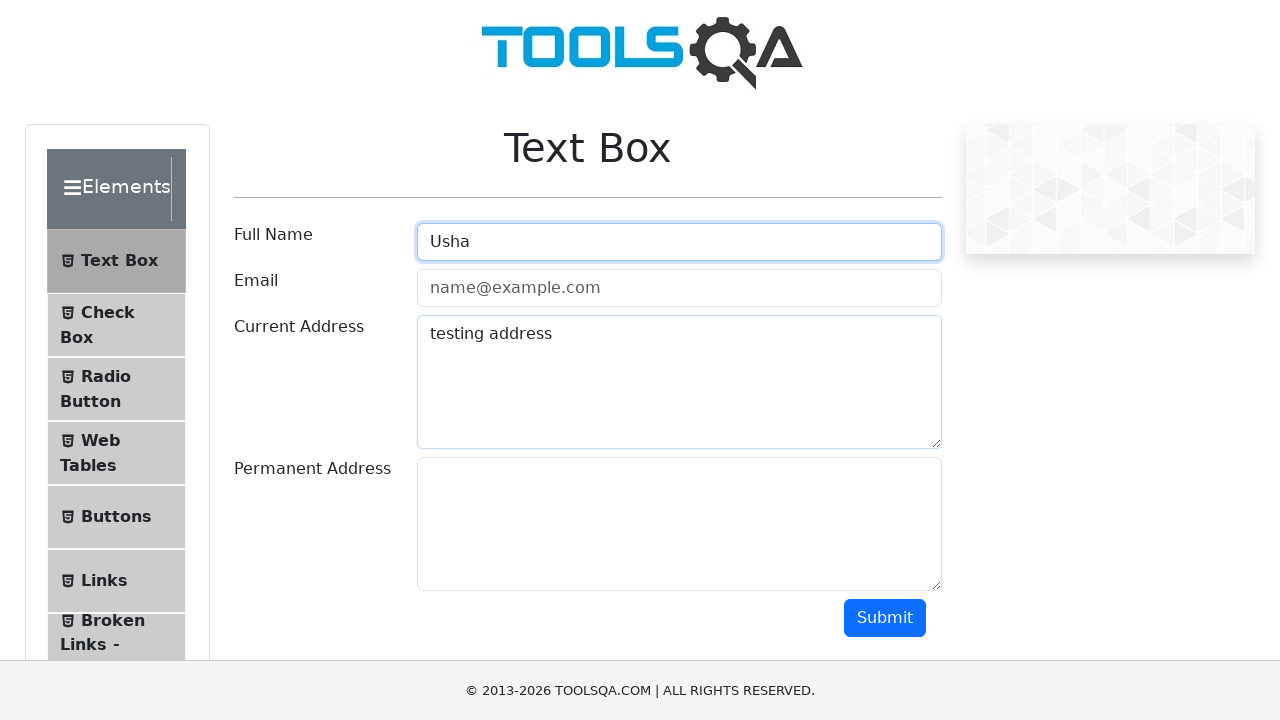

Clicked on current address field to focus it at (679, 382) on #currentAddress
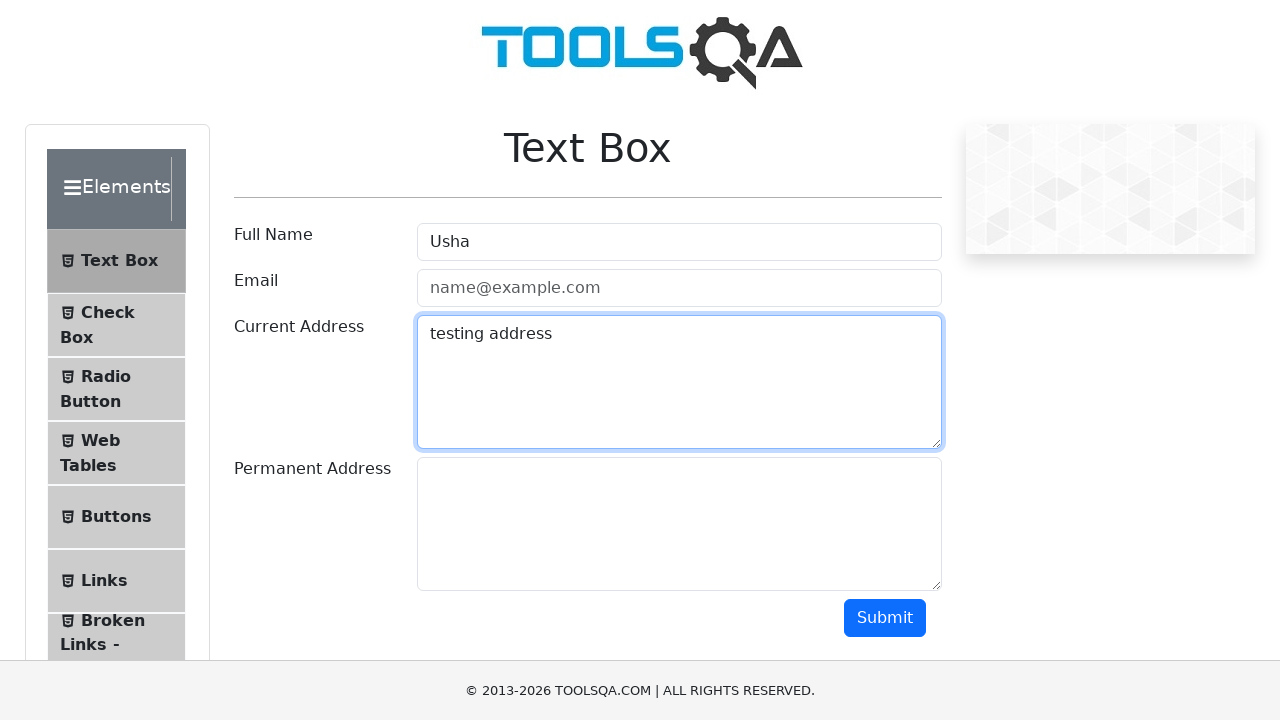

Selected all text in current address field using Ctrl+A
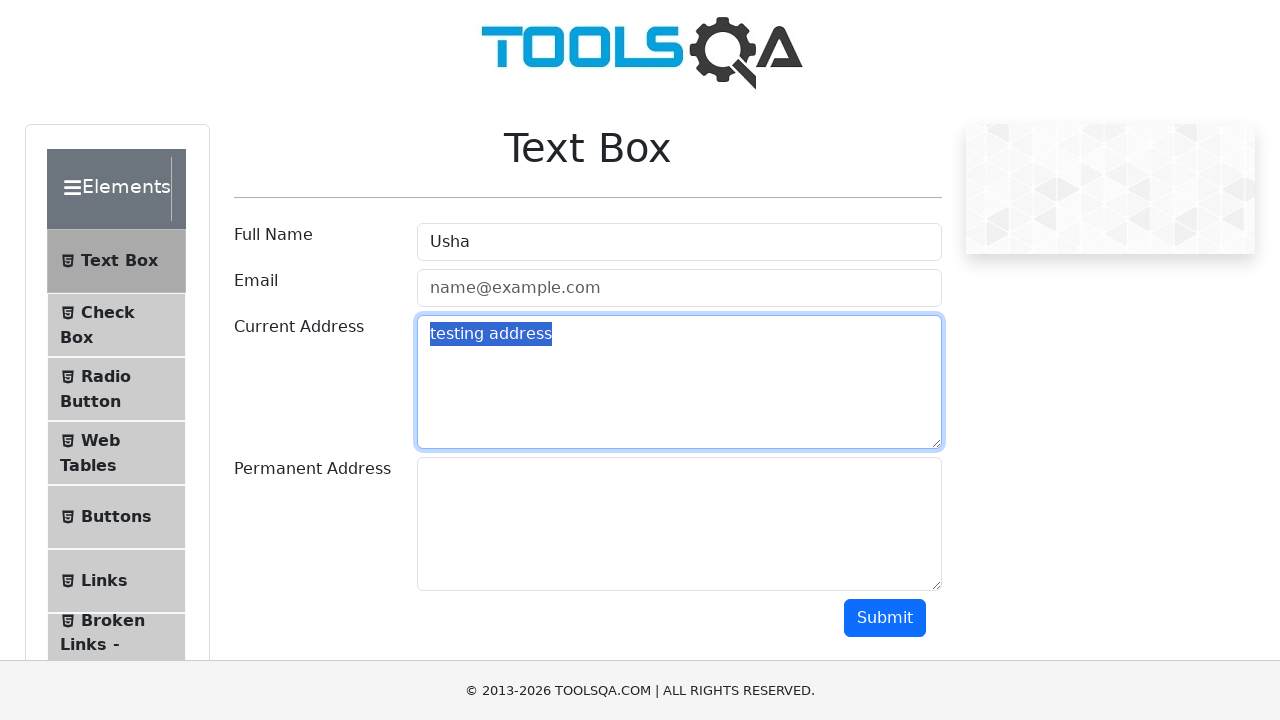

Copied selected text from current address field using Ctrl+C
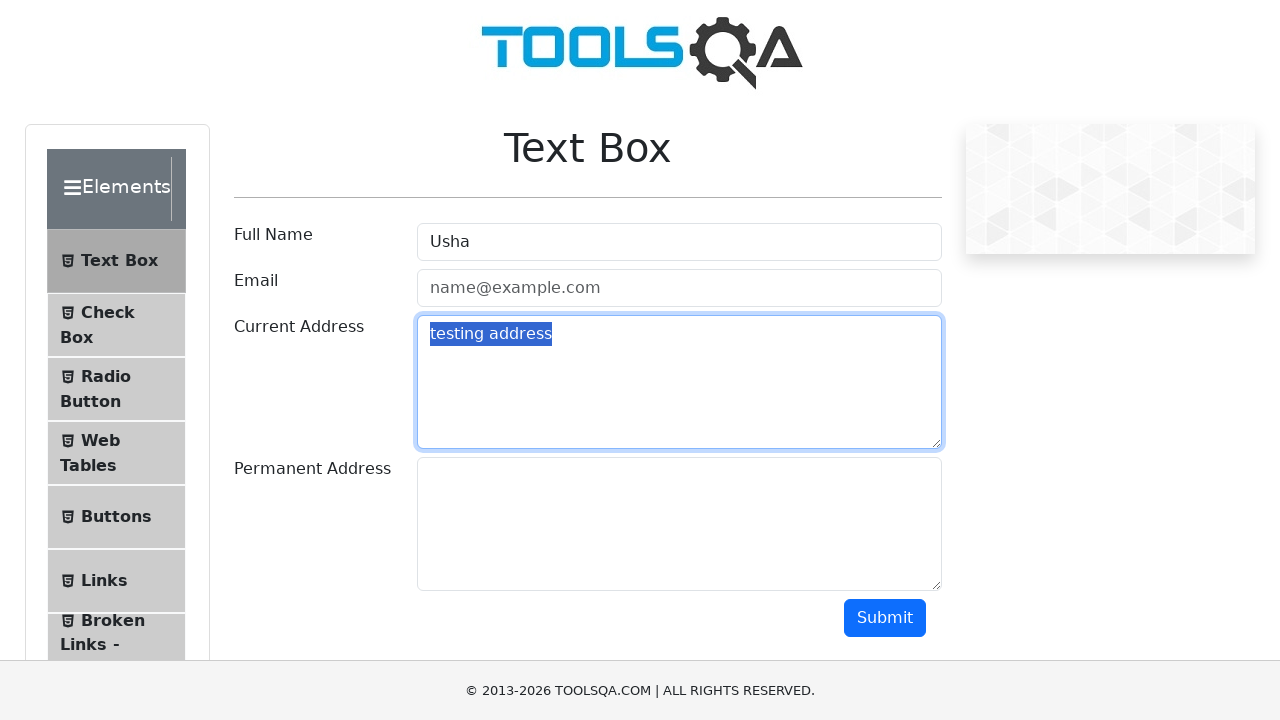

Pressed Tab to move focus to next field
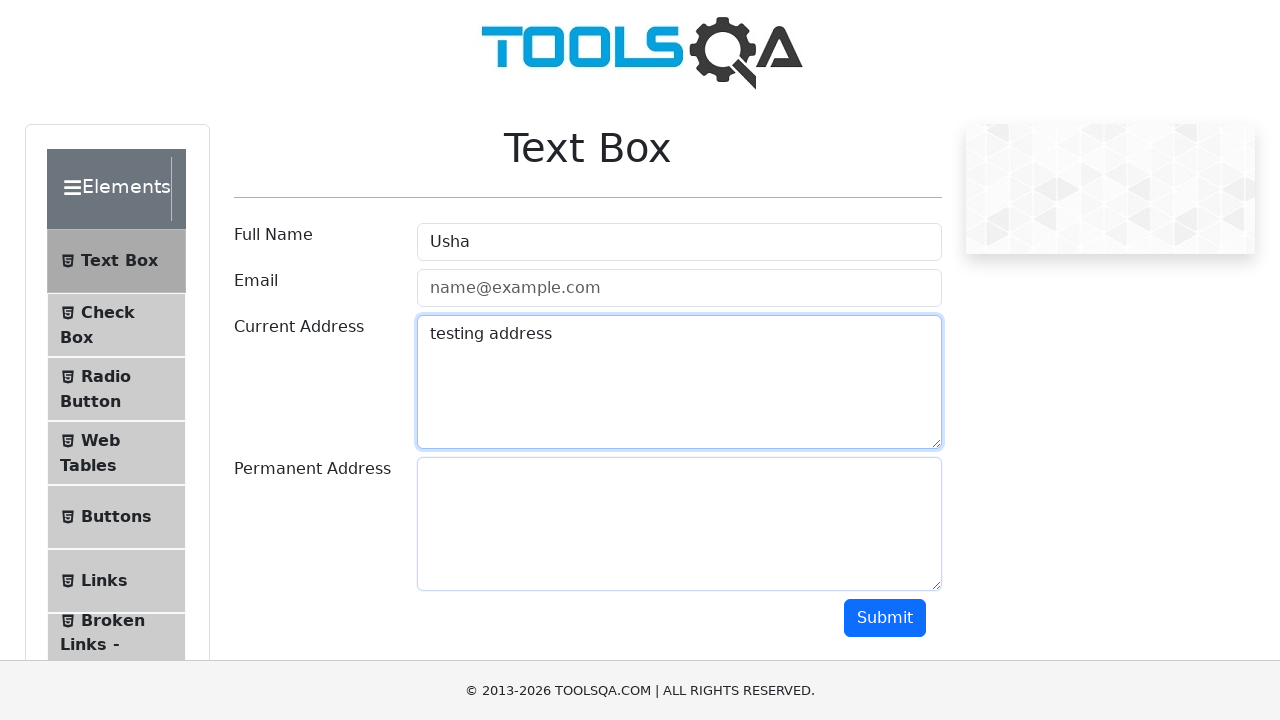

Clicked on permanent address field to focus it at (679, 524) on #permanentAddress
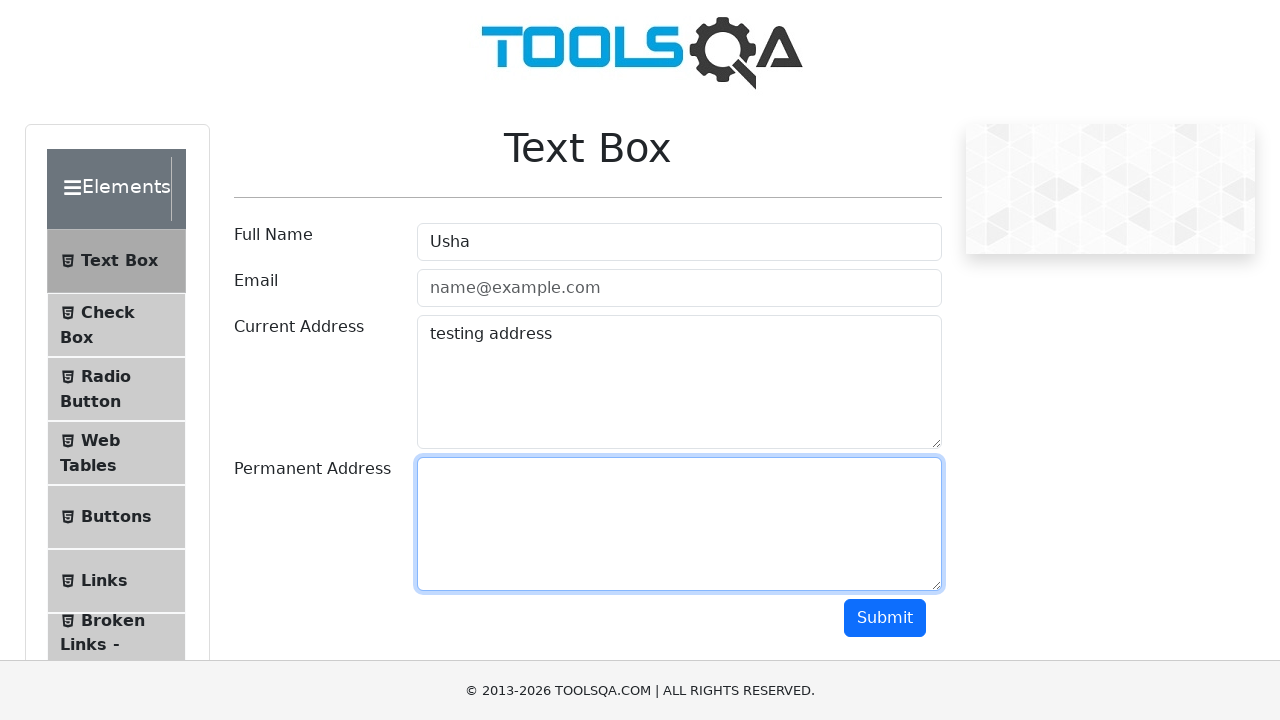

Pasted address text into permanent address field using Ctrl+V
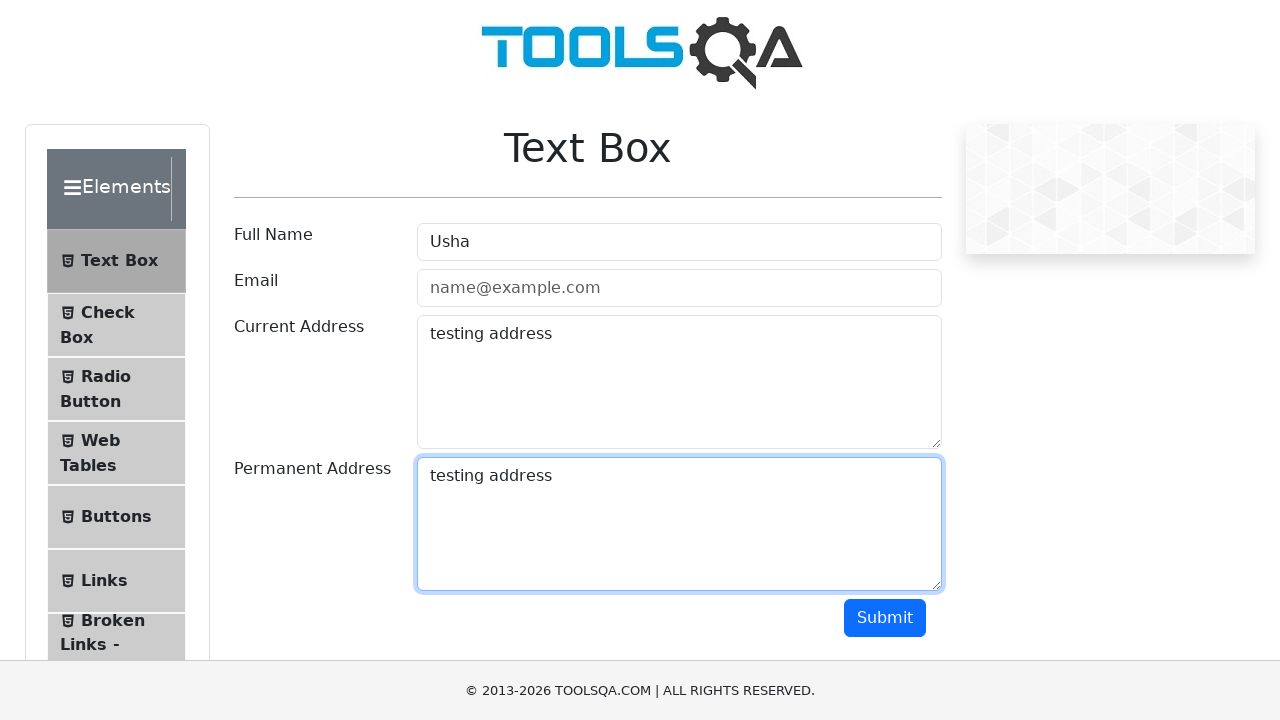

Retrieved value from current address field for verification
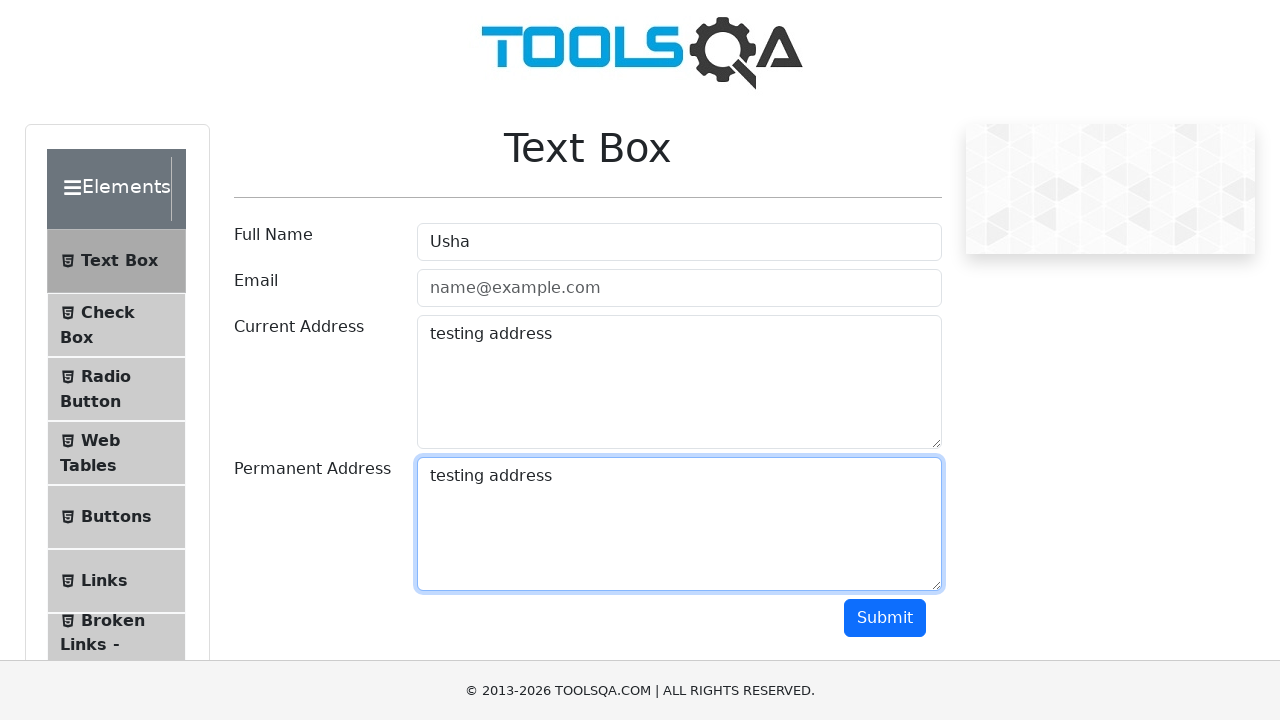

Retrieved value from permanent address field for verification
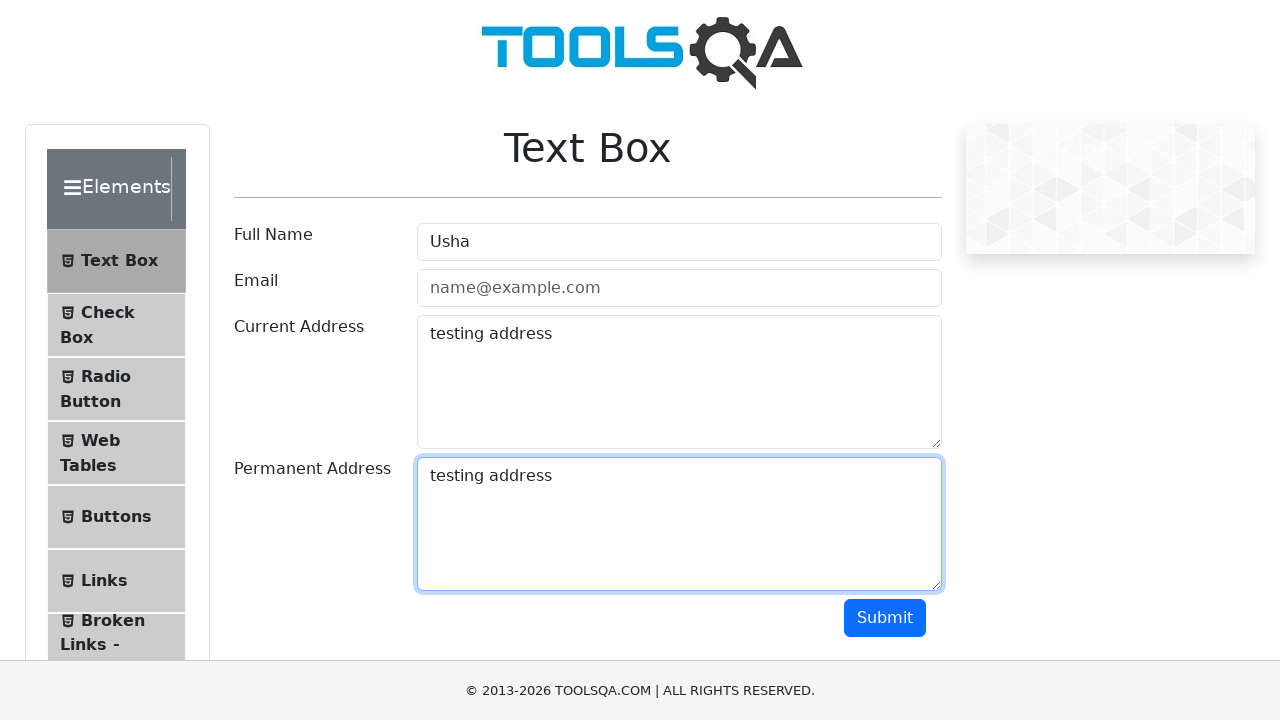

Verified that current address 'testing address' matches permanent address - assertion passed
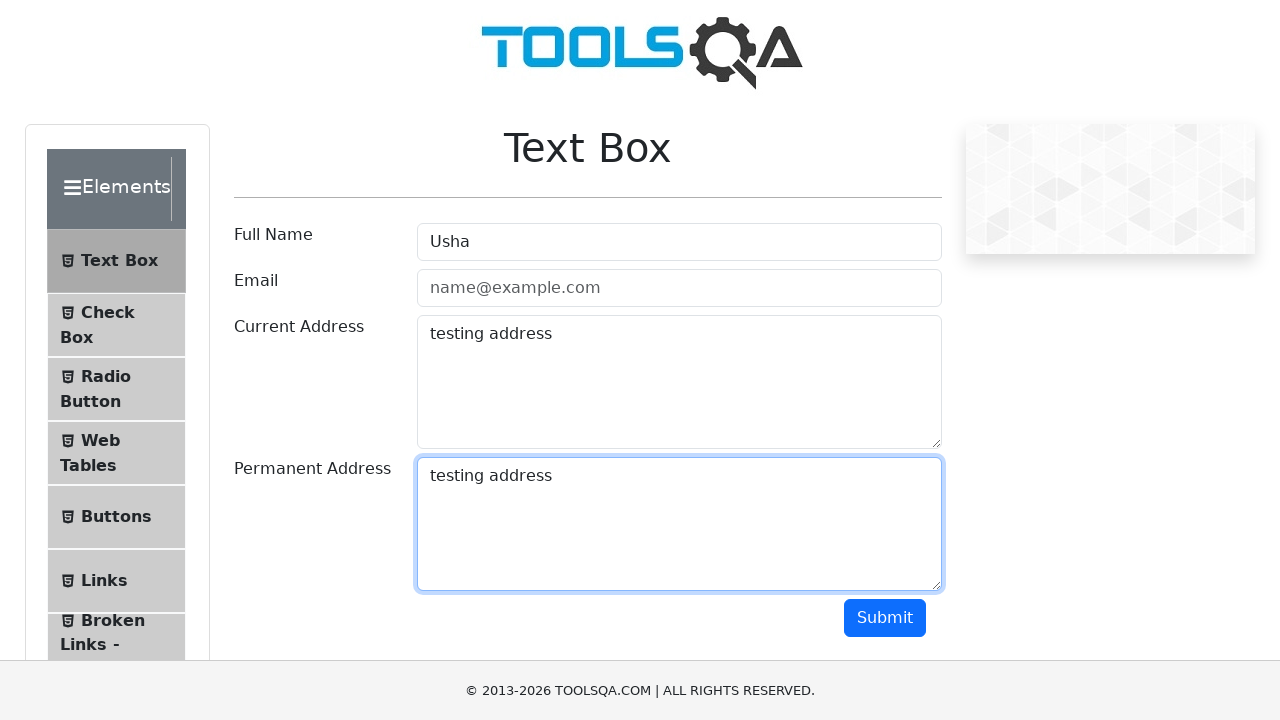

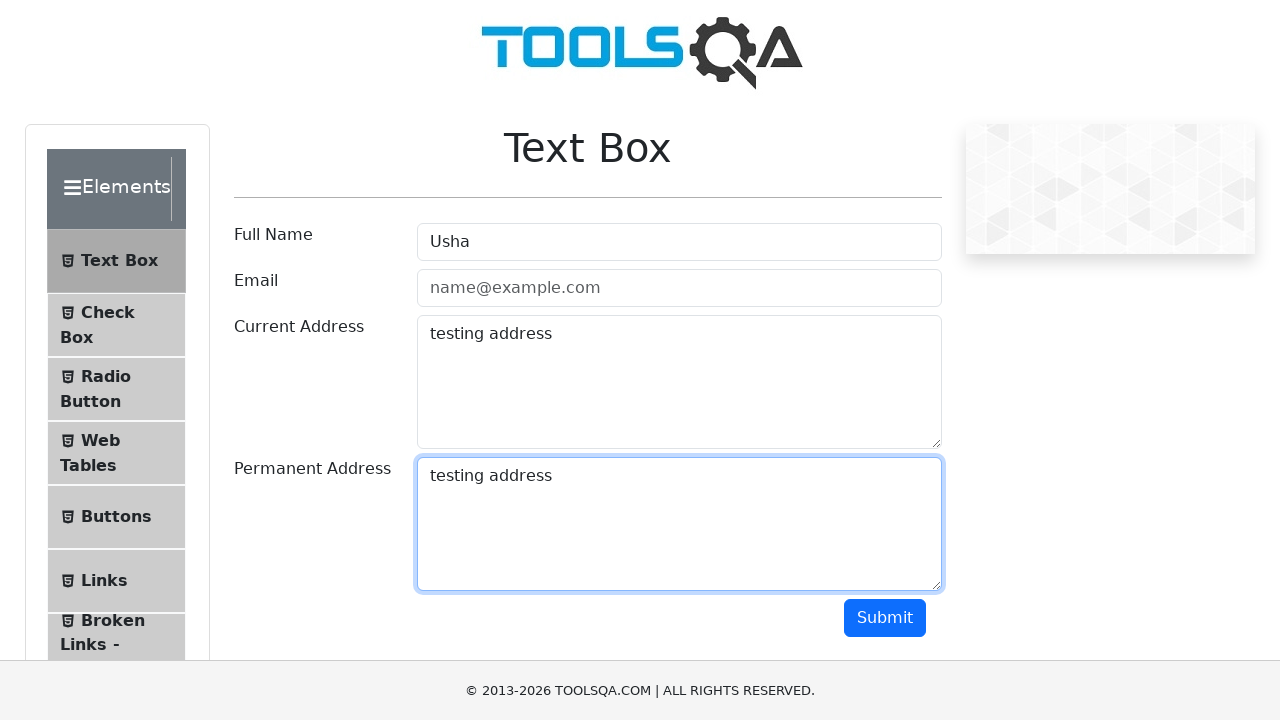